Navigates to the Labirint.ru bookstore website and sets a specific viewport size to verify the page loads correctly.

Starting URL: http://labirint.ru

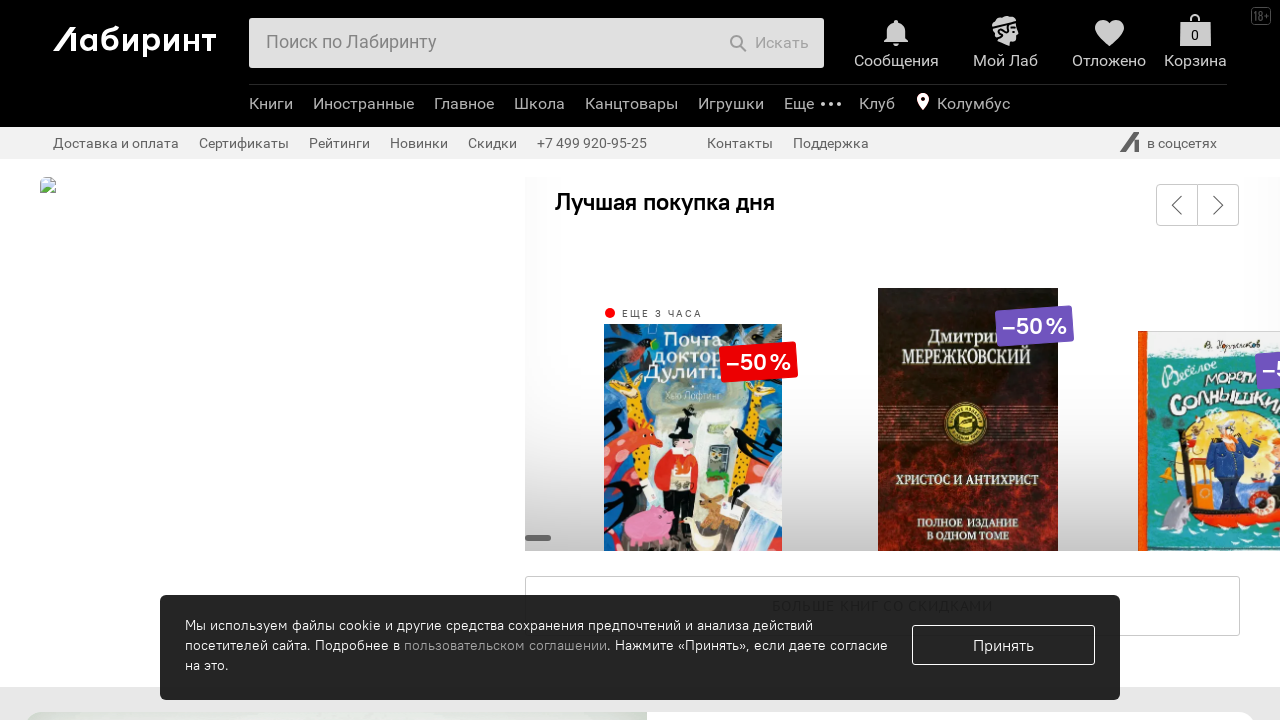

Navigated to Labirint.ru bookstore website
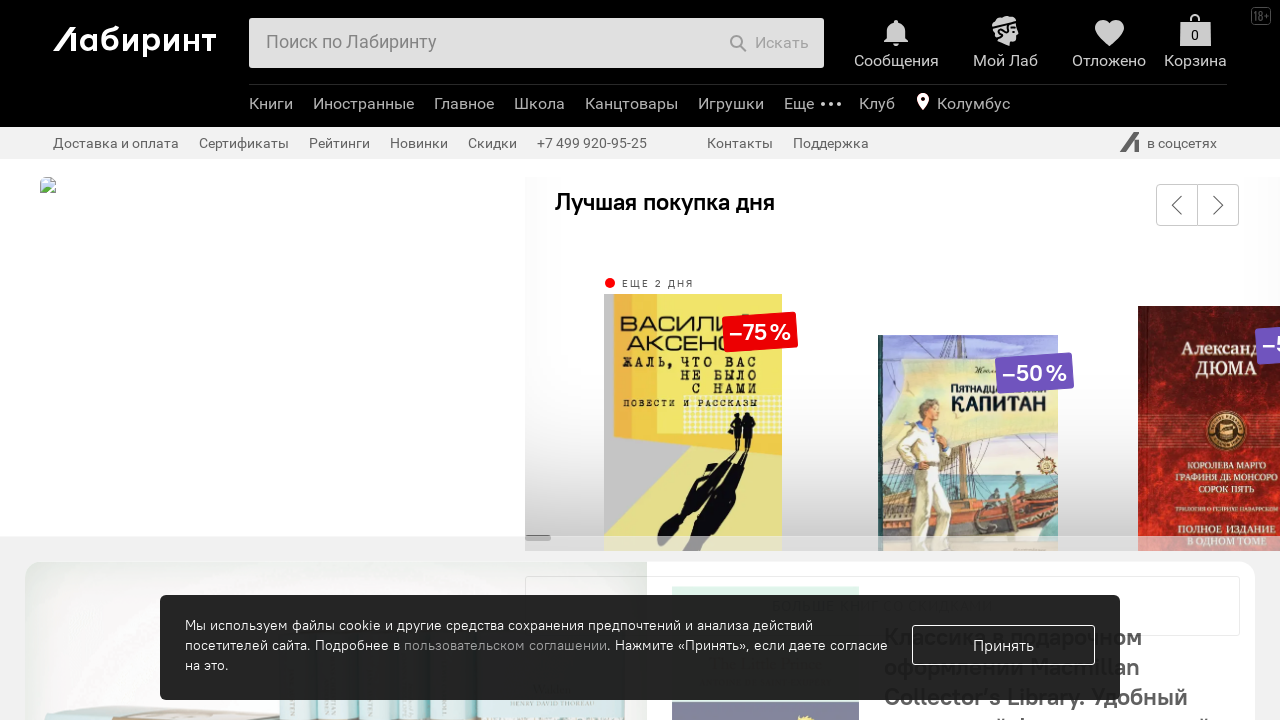

Set viewport size to 1000x600 pixels
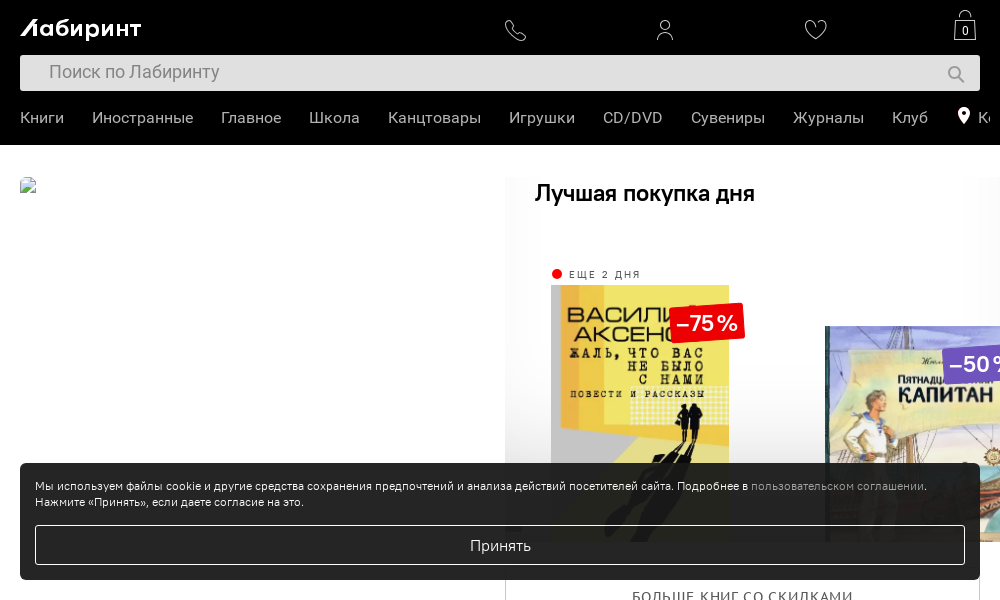

Page fully loaded and network idle
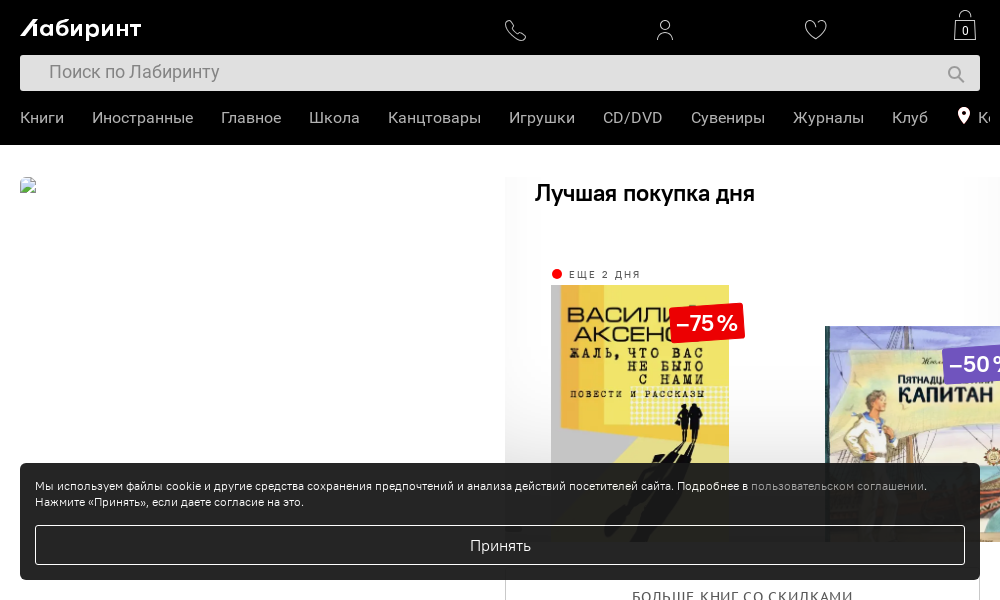

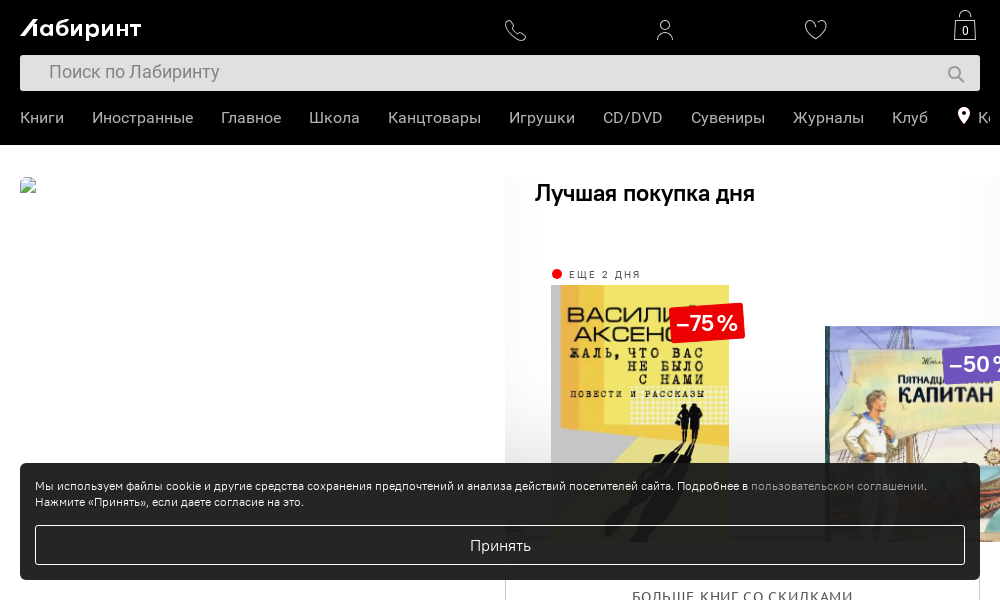